Navigates to the Capstroy website, clicks the callback button, and fills in the feedback form with name and phone number

Starting URL: https://capstroy.kg/

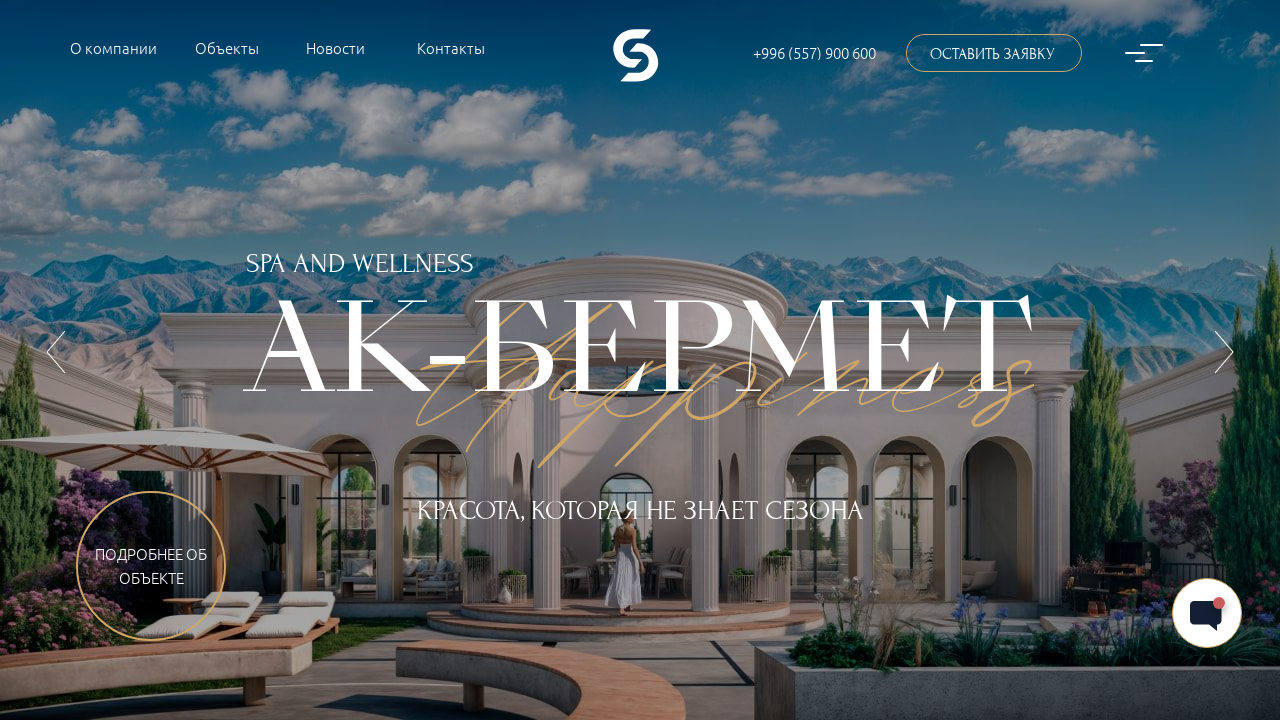

Navigated to Capstroy website
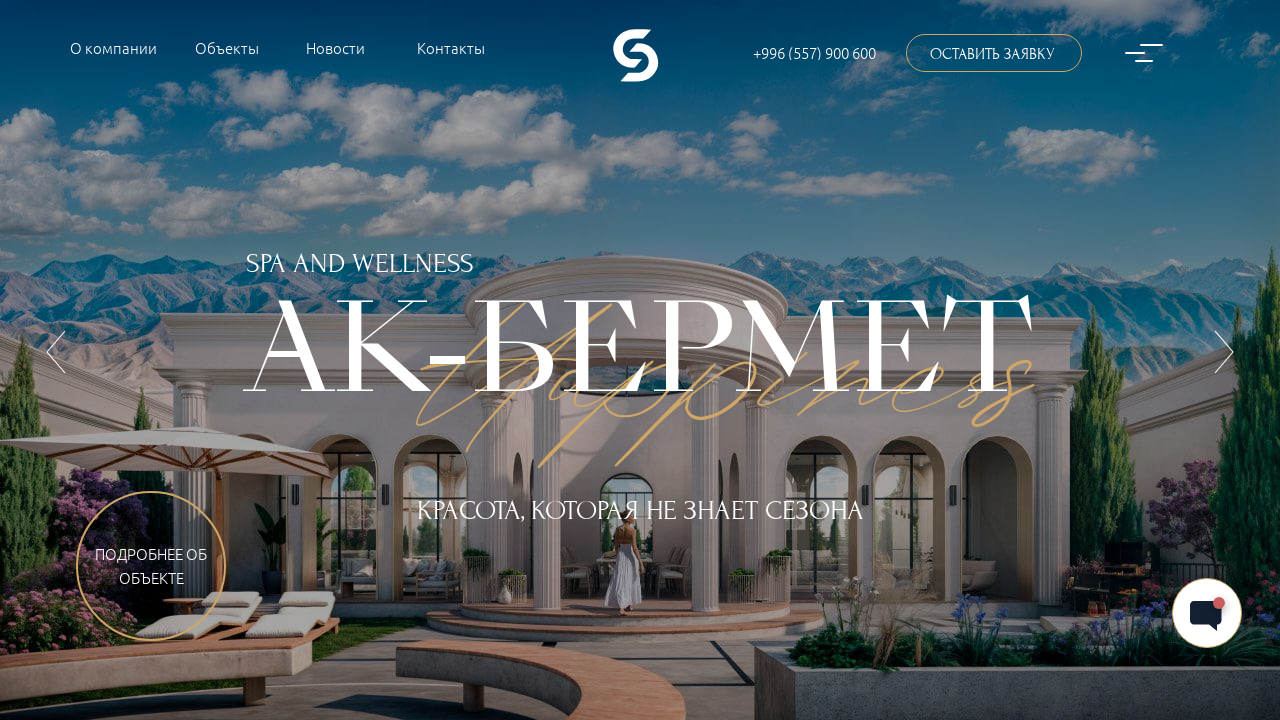

Clicked the callback button at (994, 53) on .callback-head.d-lg-flex.d-none.nav-hover
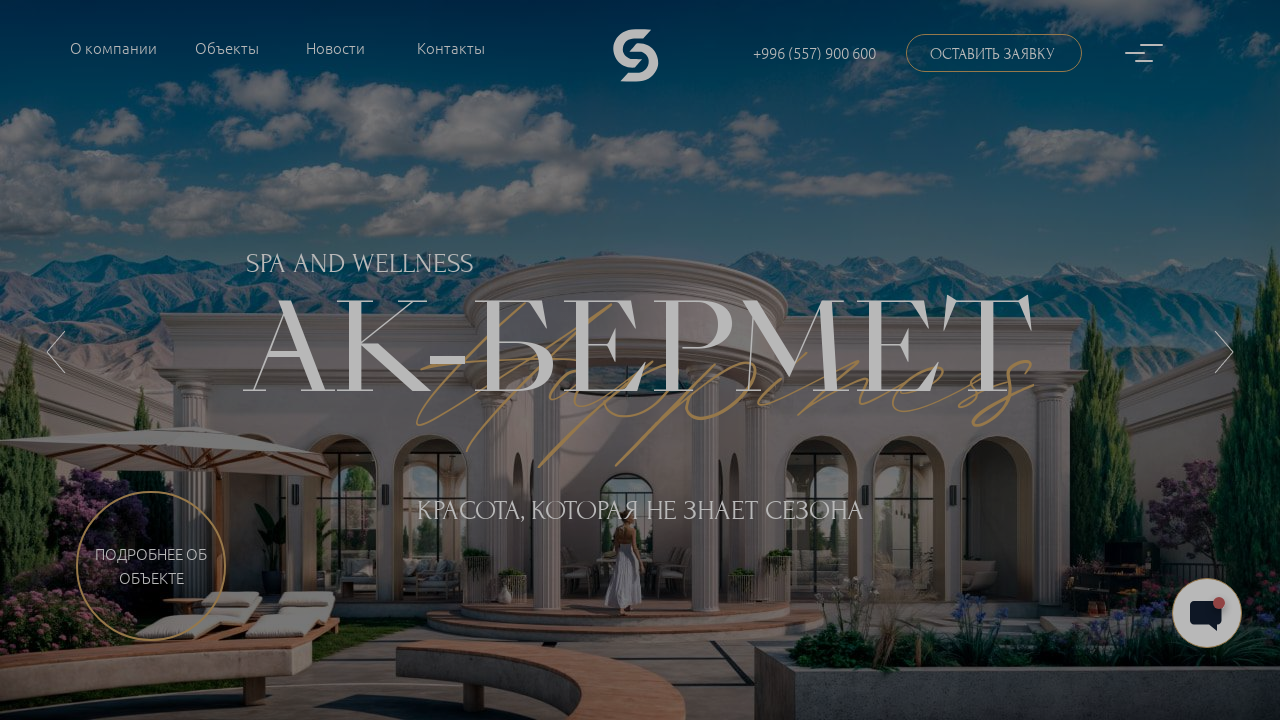

Waited for feedback form to appear
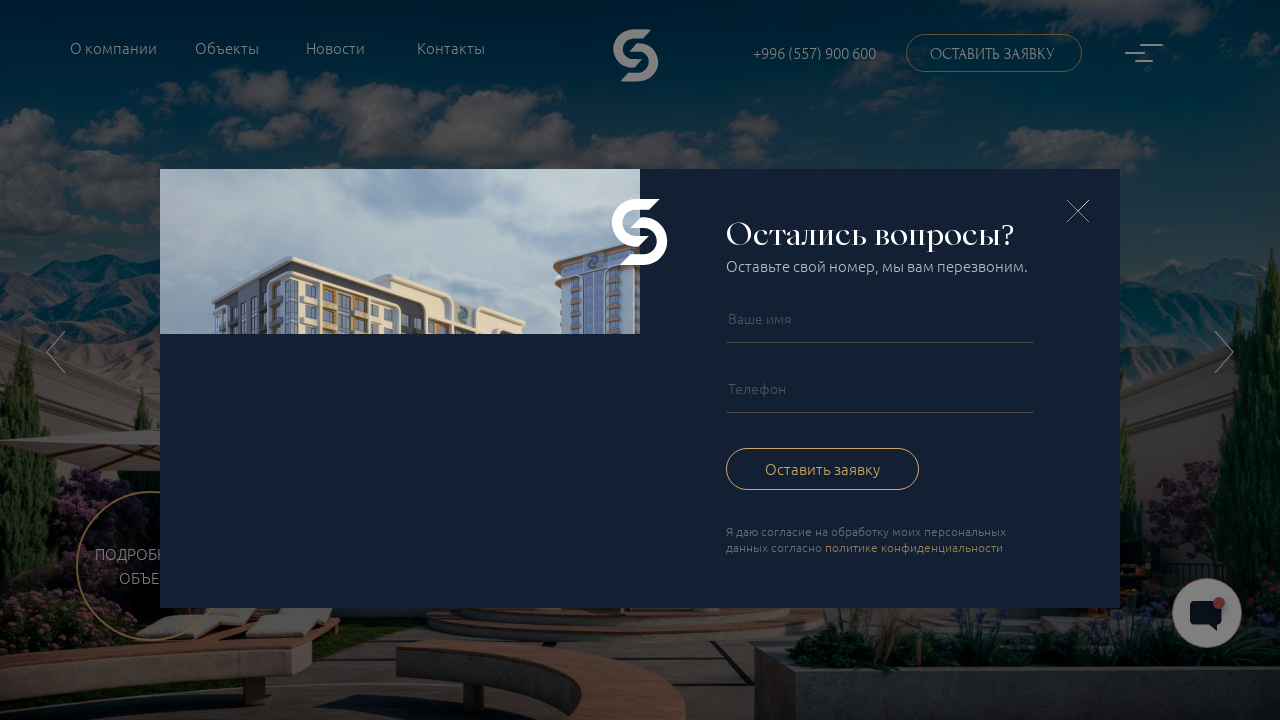

Filled name field with 'Test User' on .feedbackInput.nameInput
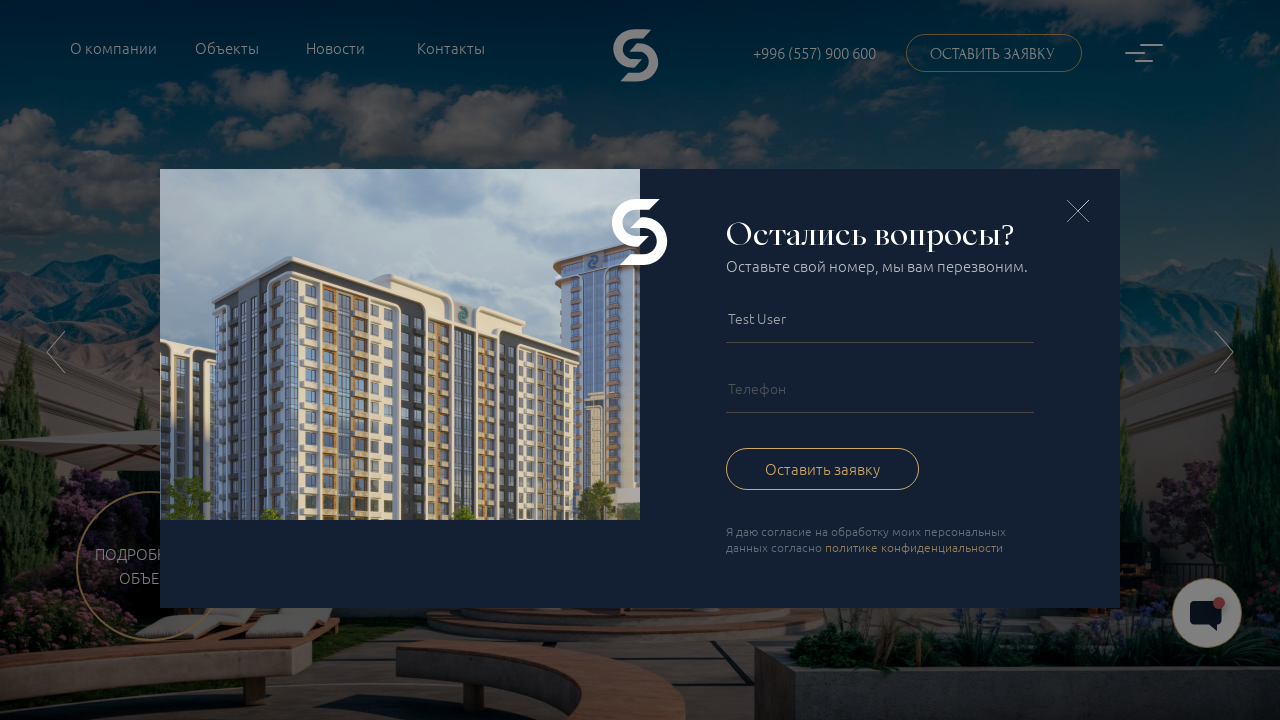

Filled phone field with '+996700123456' on .feedbackInput.phoneInput
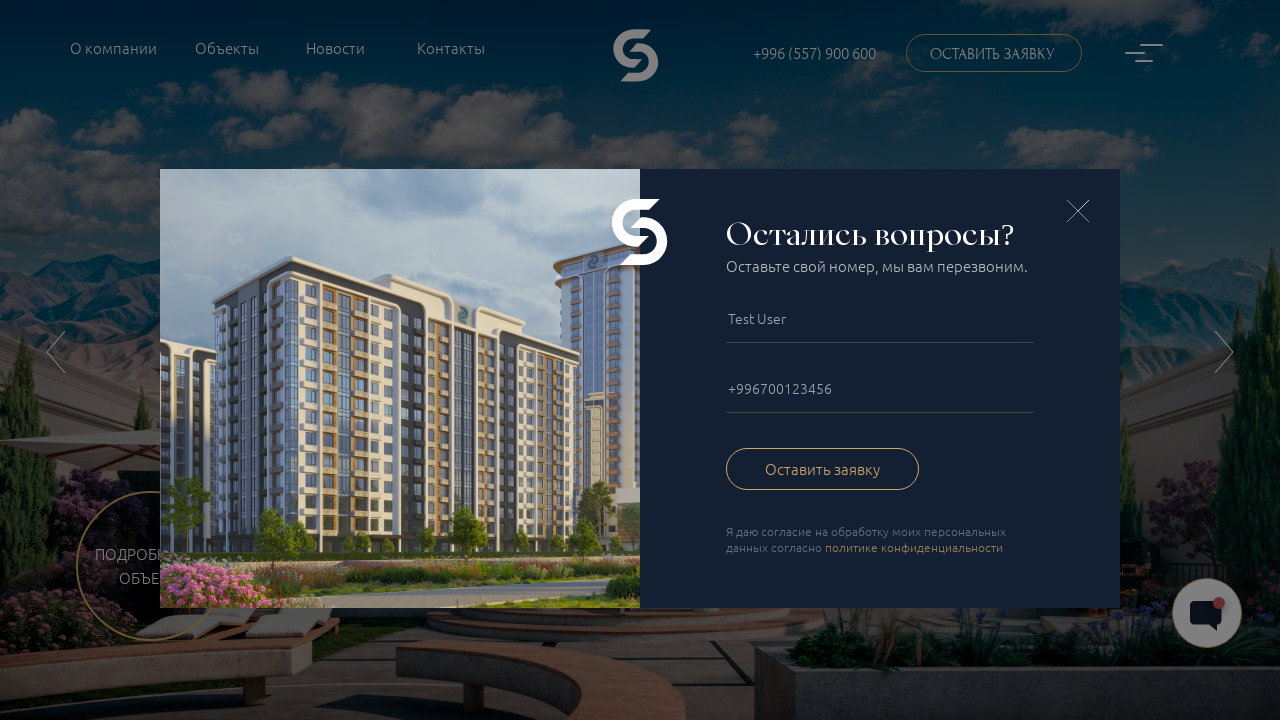

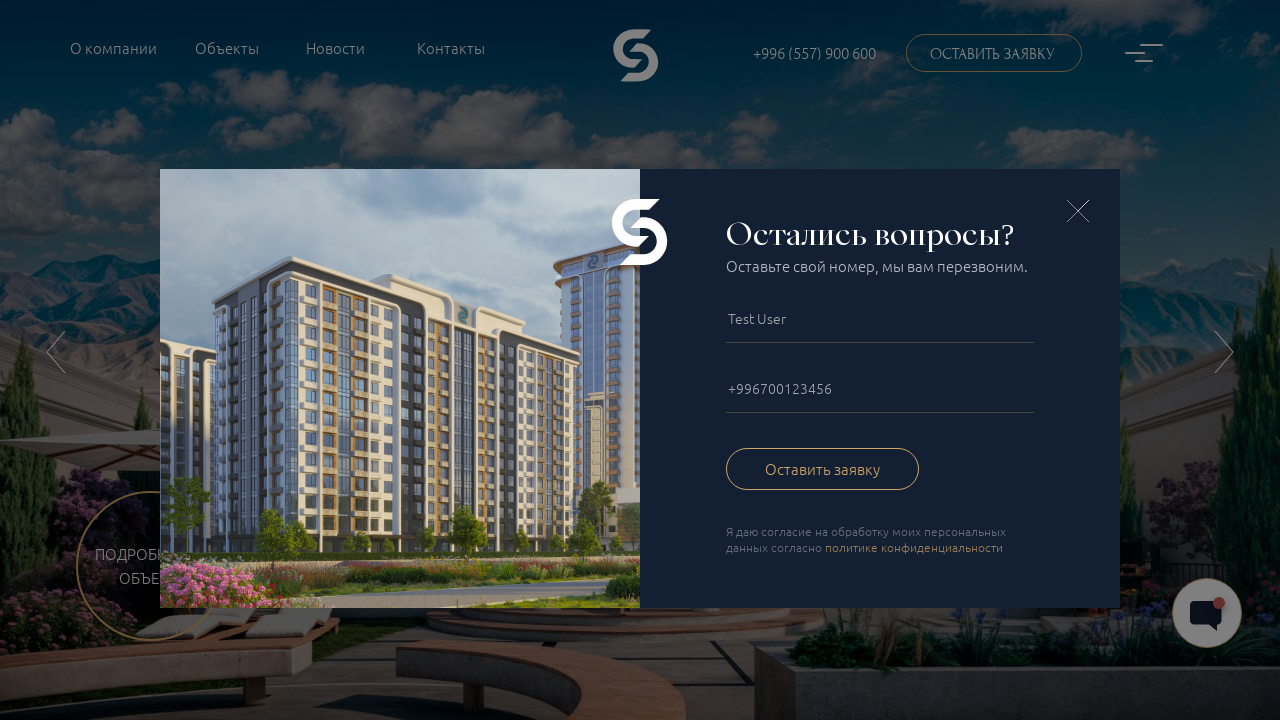